Tests dropdown selection to update meter bar value by selecting different options

Starting URL: https://seleniumbase.io/demo_page

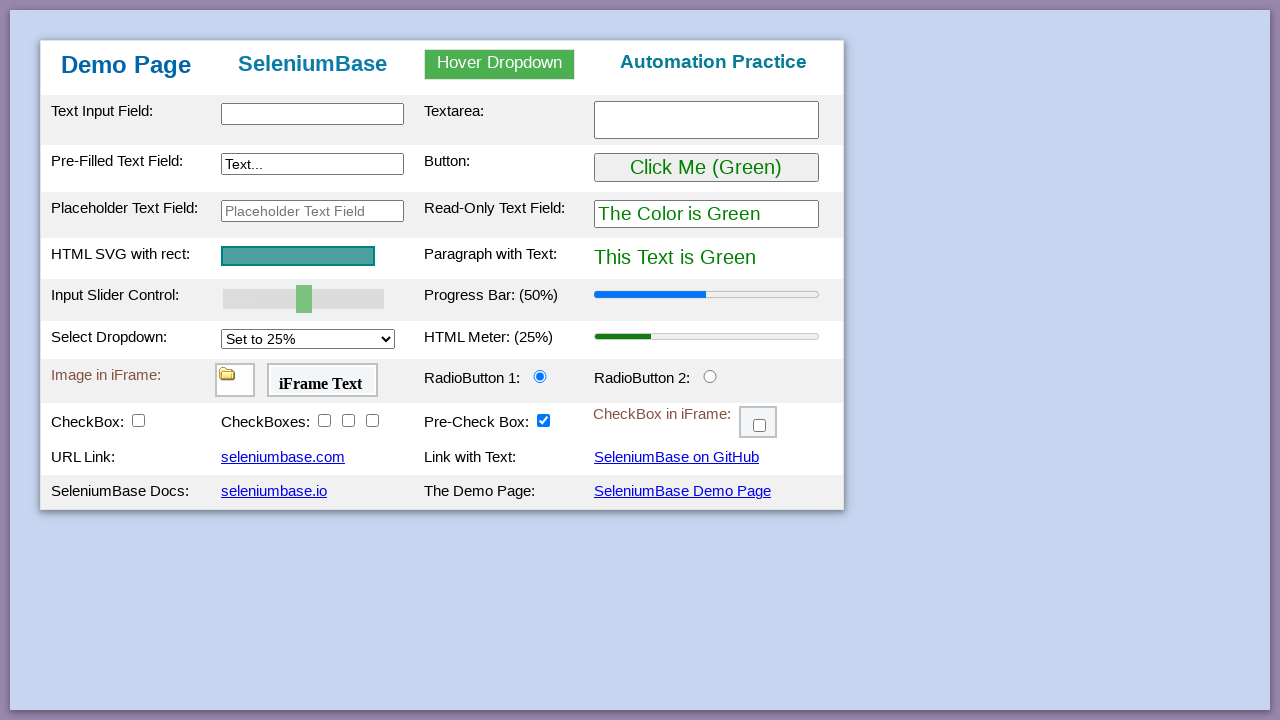

Selected dropdown option at index 3 (100%) on #mySelect
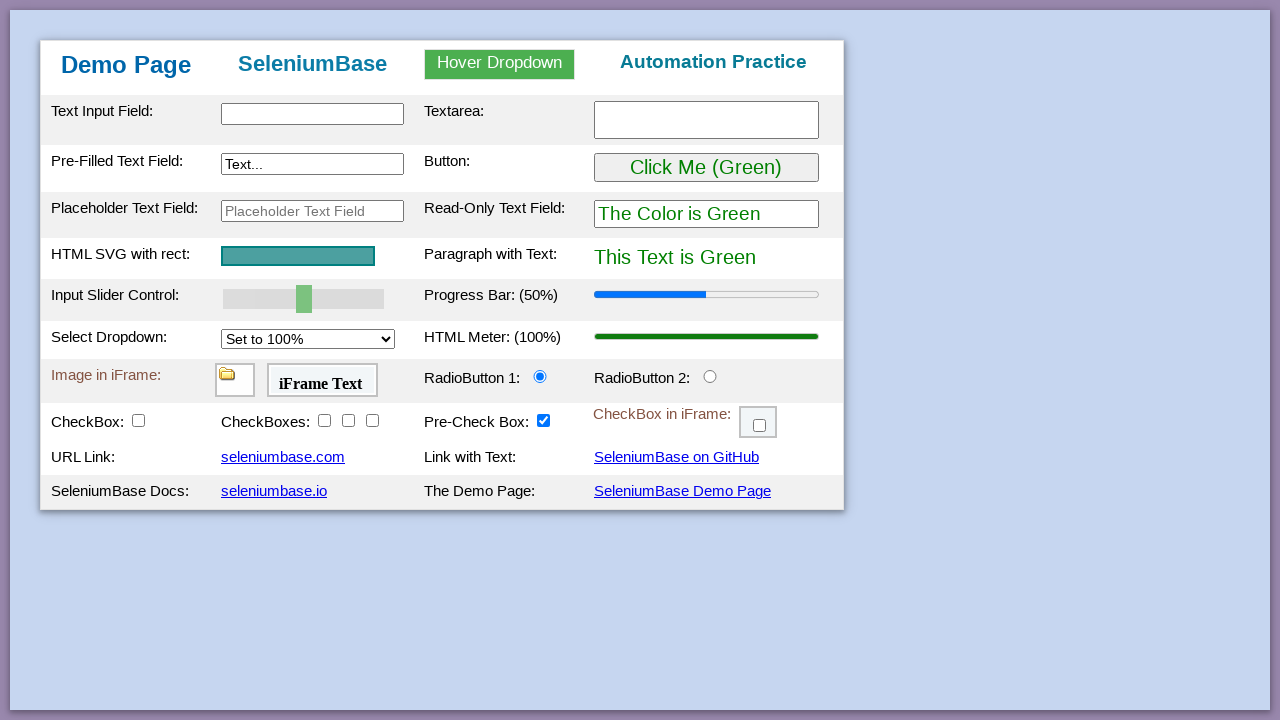

Selected dropdown option at index 2 (75%) on #mySelect
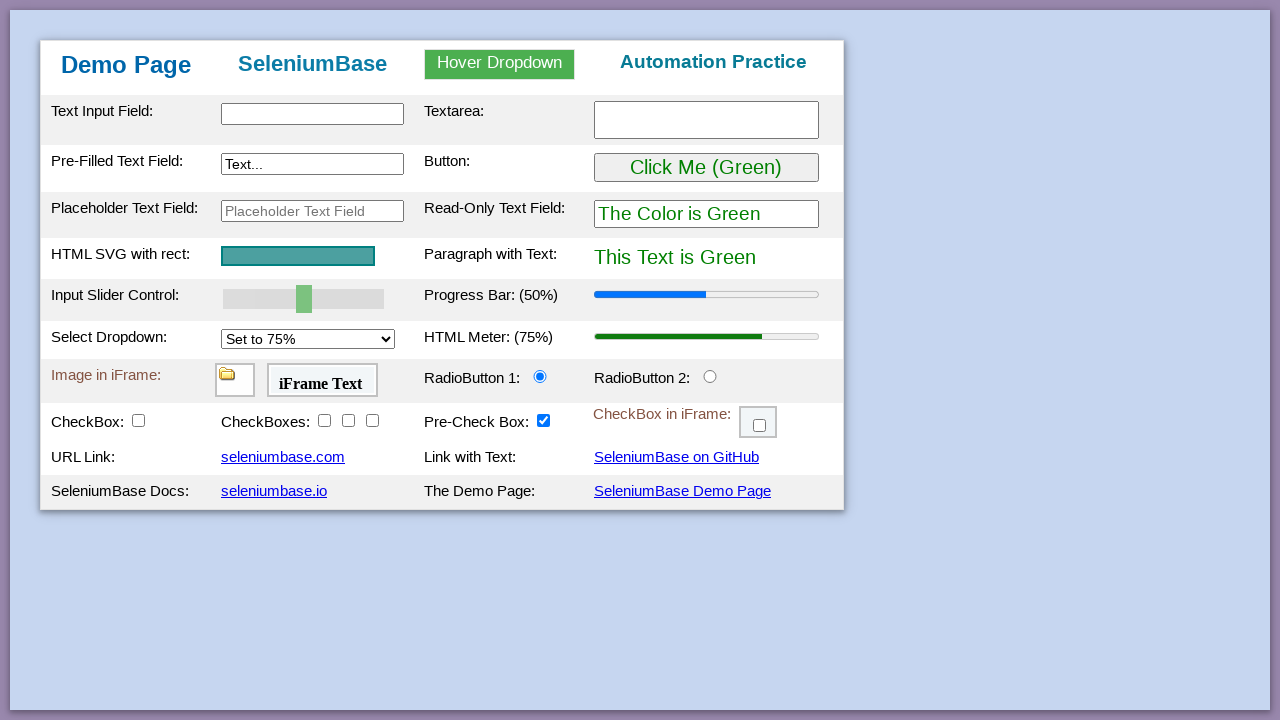

Selected dropdown option at index 1 (50%) on #mySelect
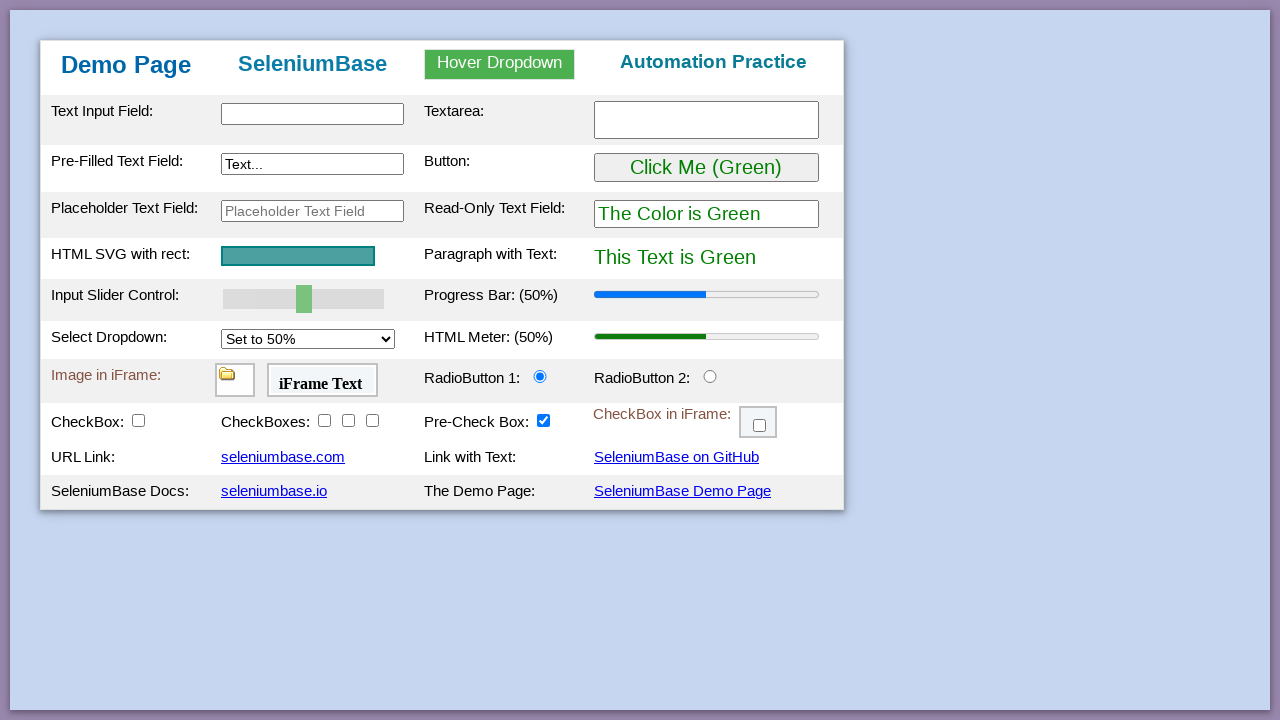

Selected dropdown option at index 0 (25%) on #mySelect
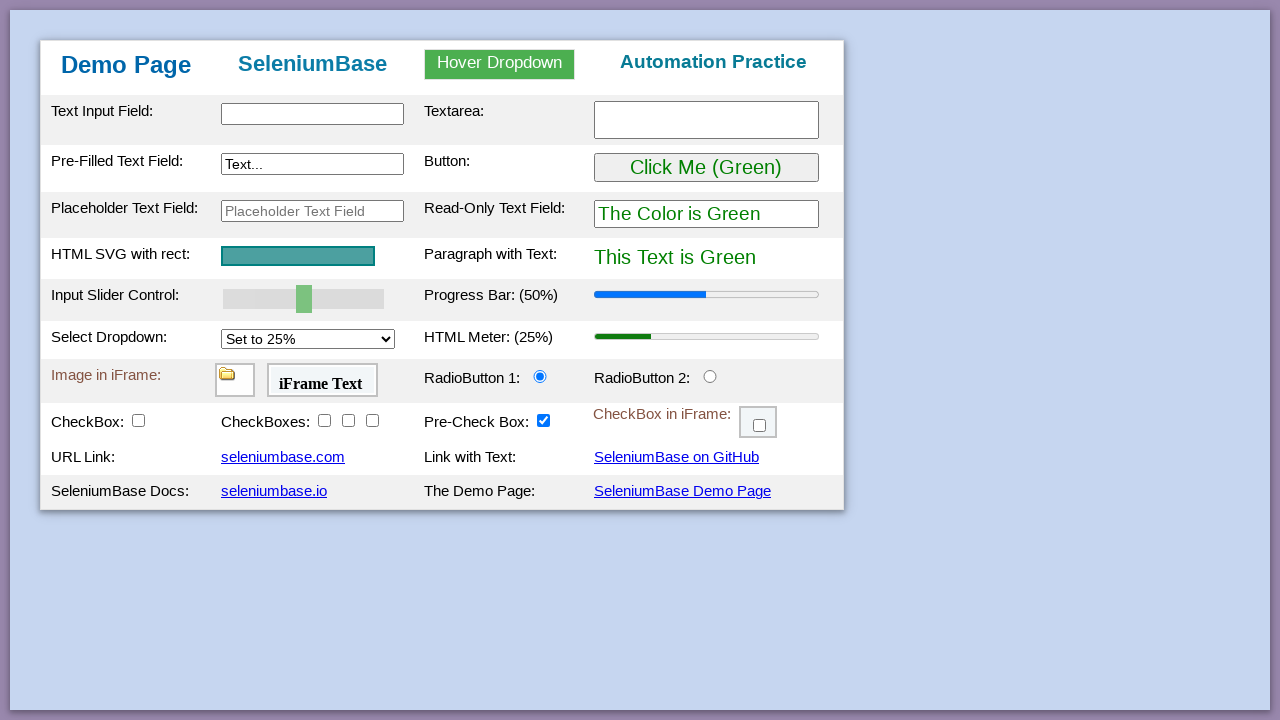

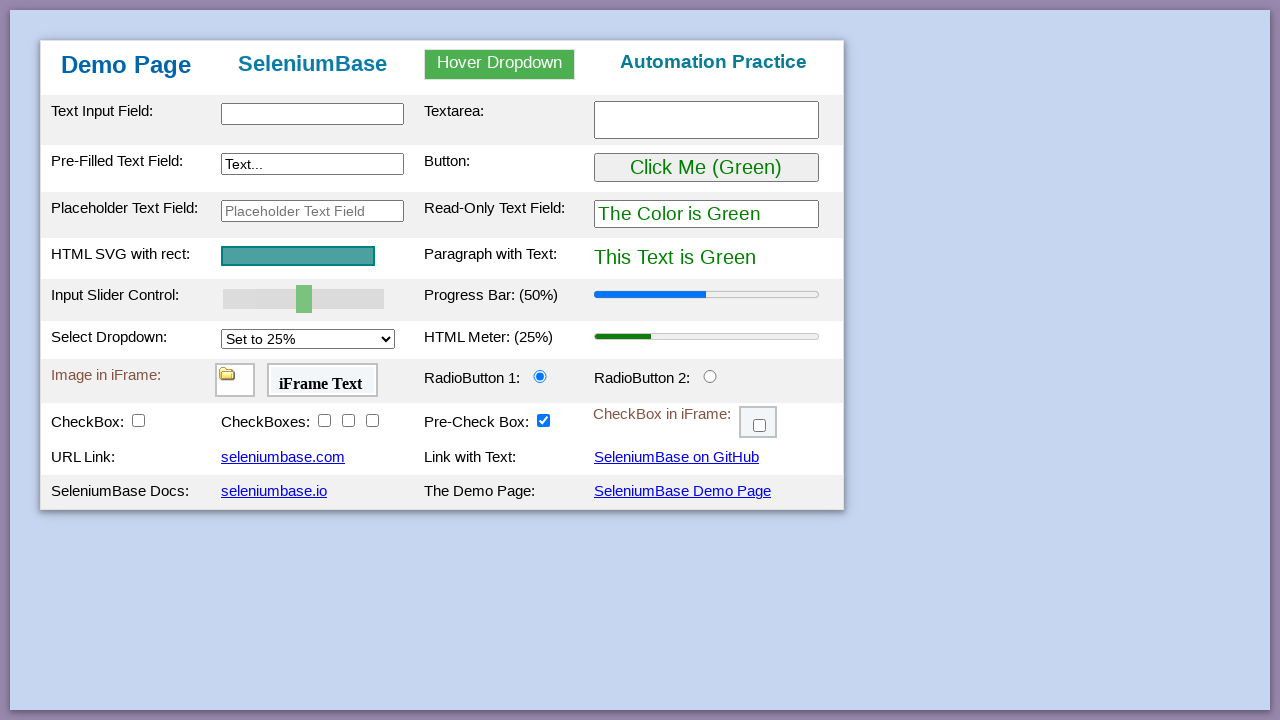